Tests right-click context menu functionality by right-clicking on an element and selecting an option from the context menu

Starting URL: https://swisnl.github.io/jQuery-contextMenu/demo.html

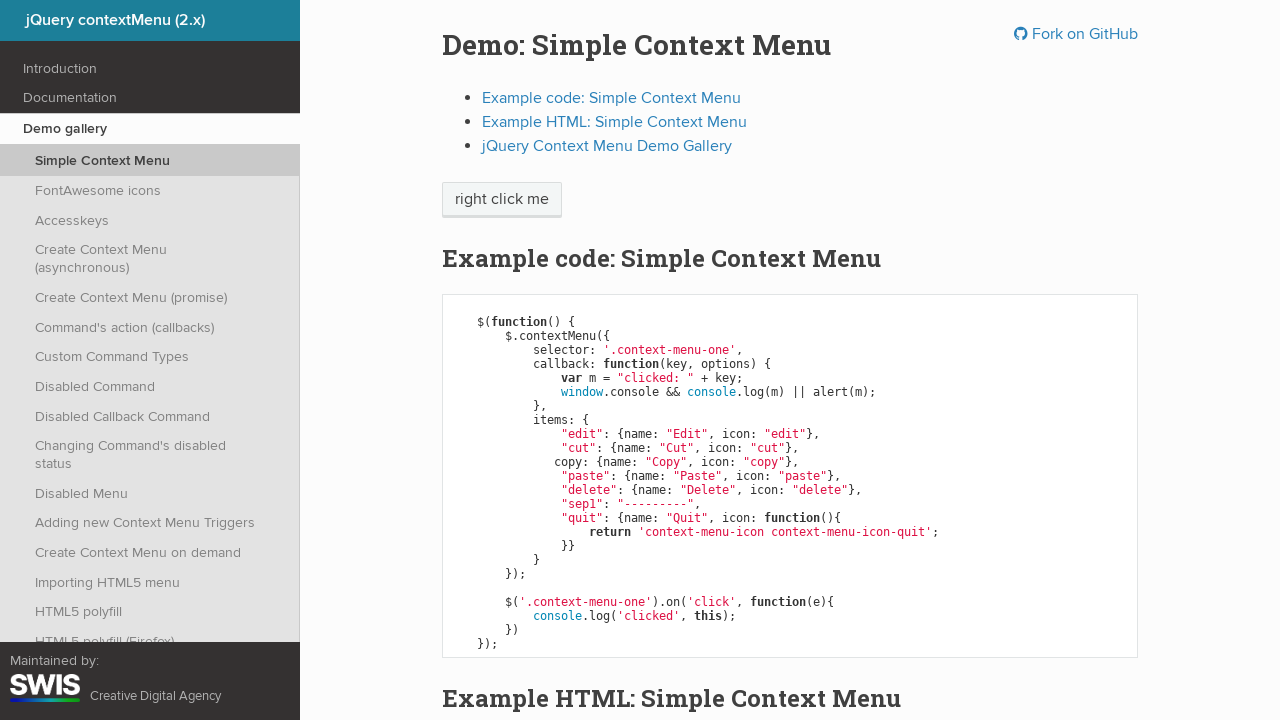

Located the 'right click me' element
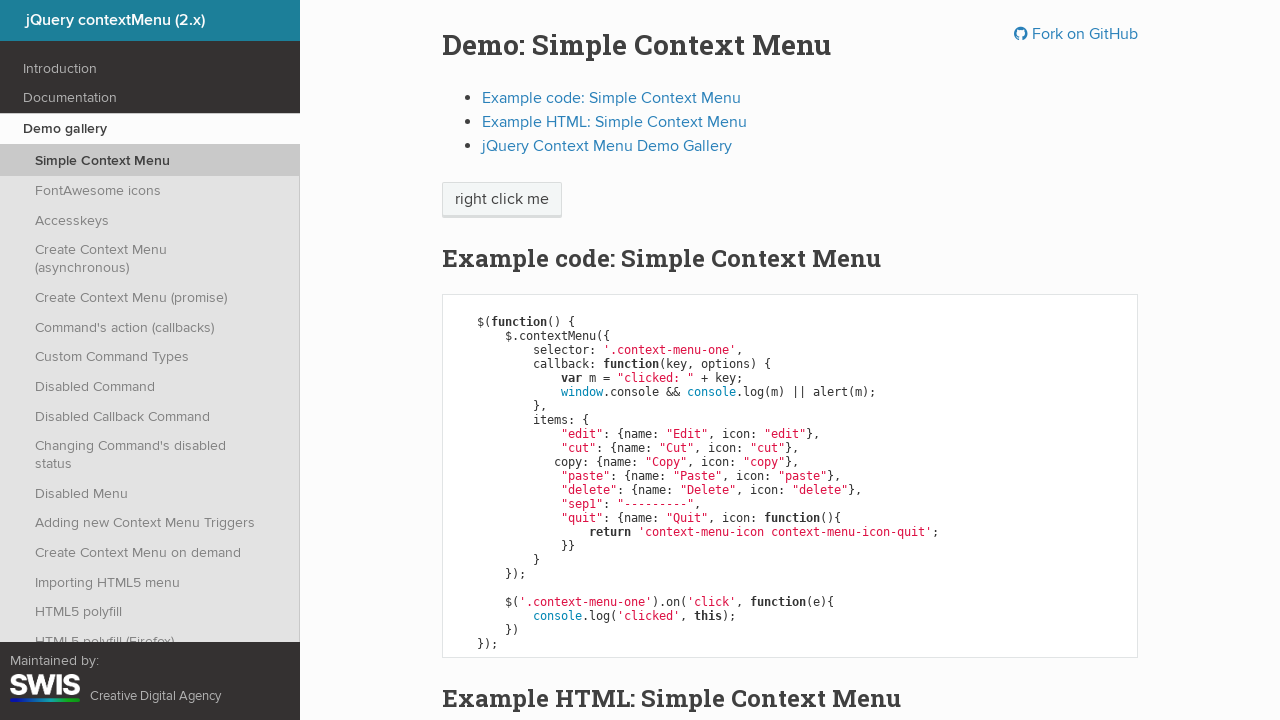

Right-clicked on the 'right click me' element at (502, 200) on xpath=//span[text()='right click me']
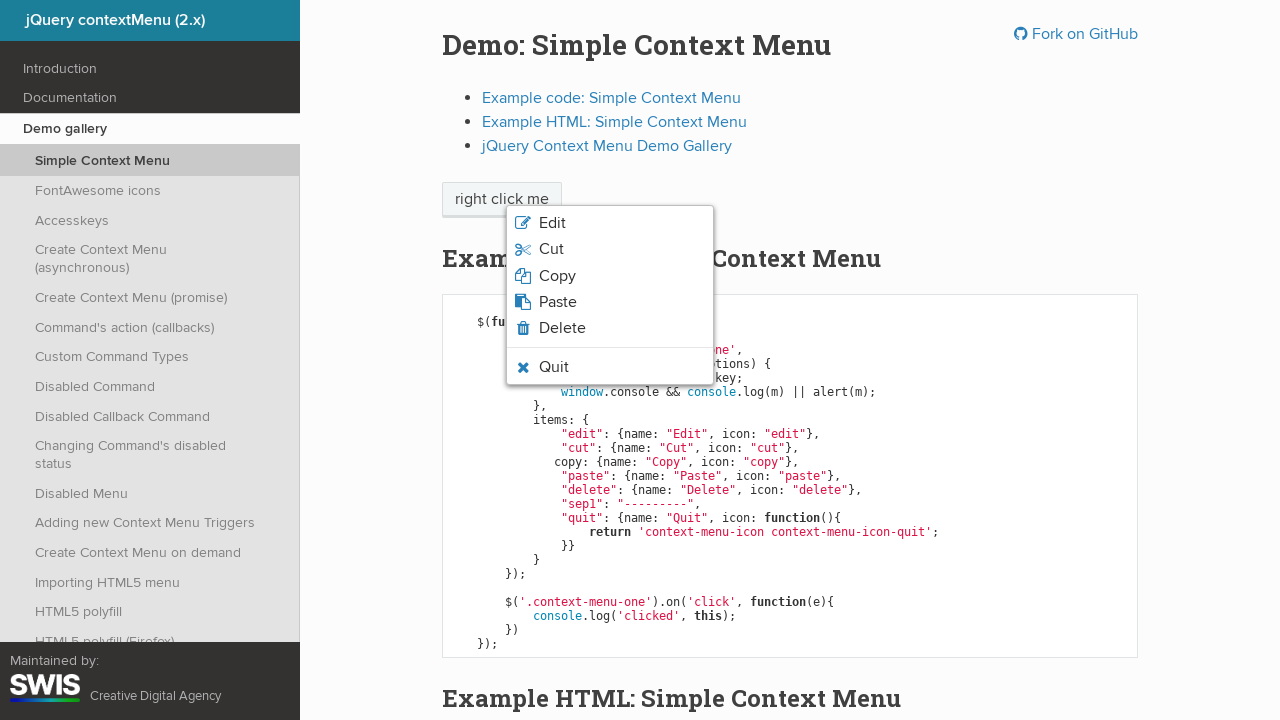

Clicked 'Edit' option from context menu at (552, 223) on xpath=//span[text()='Edit']
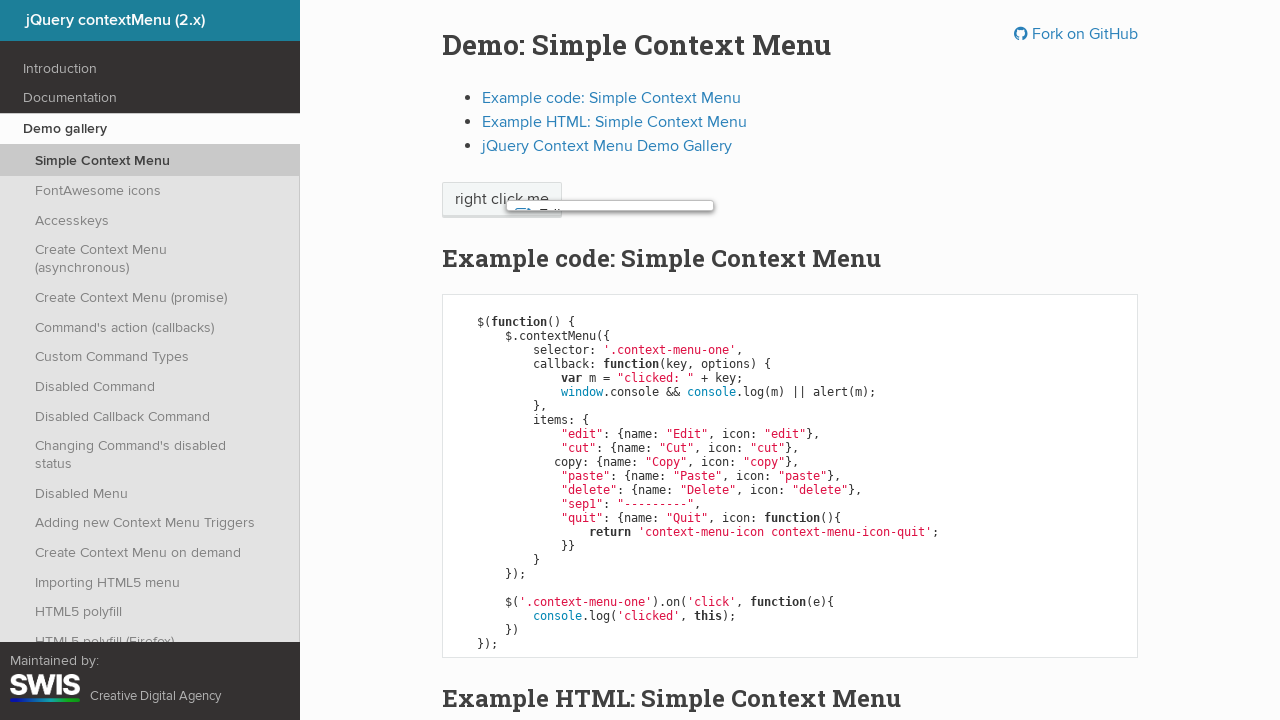

Waited 2 seconds for result to display
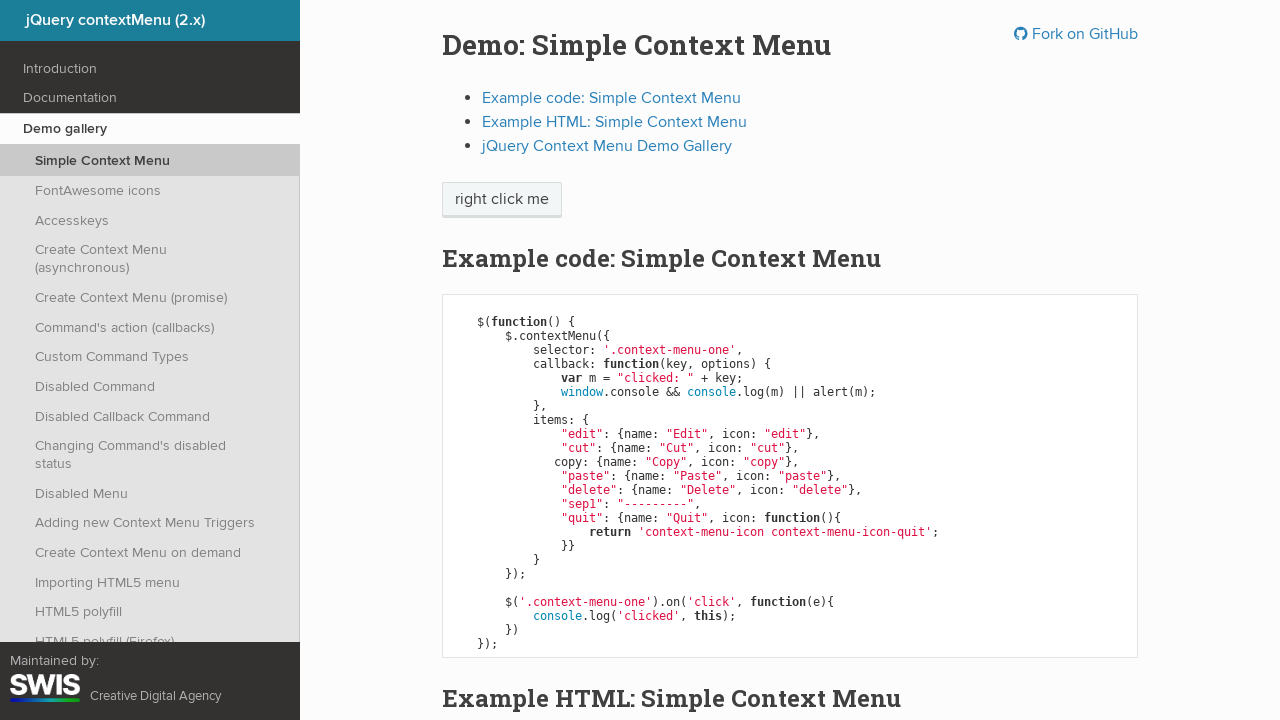

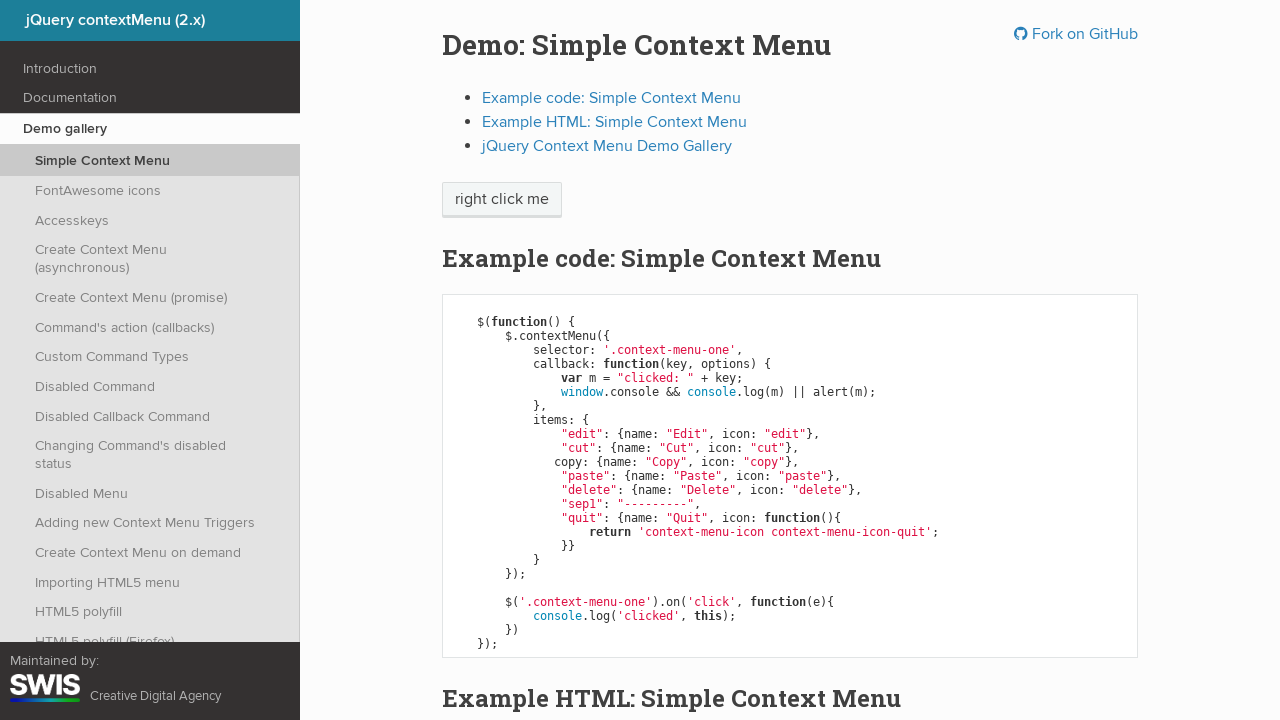